Tests JavaScript alert handling by triggering an alert and accepting it

Starting URL: https://the-internet.herokuapp.com/javascript_alerts

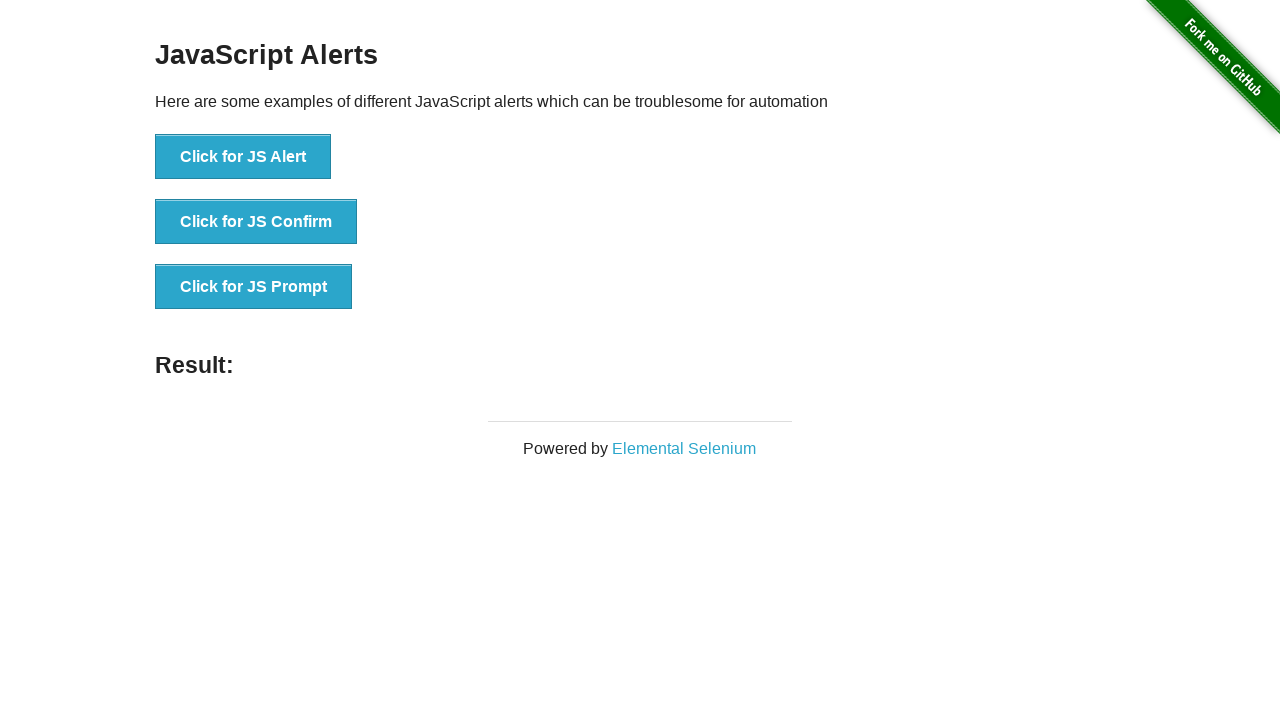

Clicked the button to trigger JavaScript alert at (243, 157) on xpath=//button[text()='Click for JS Alert']
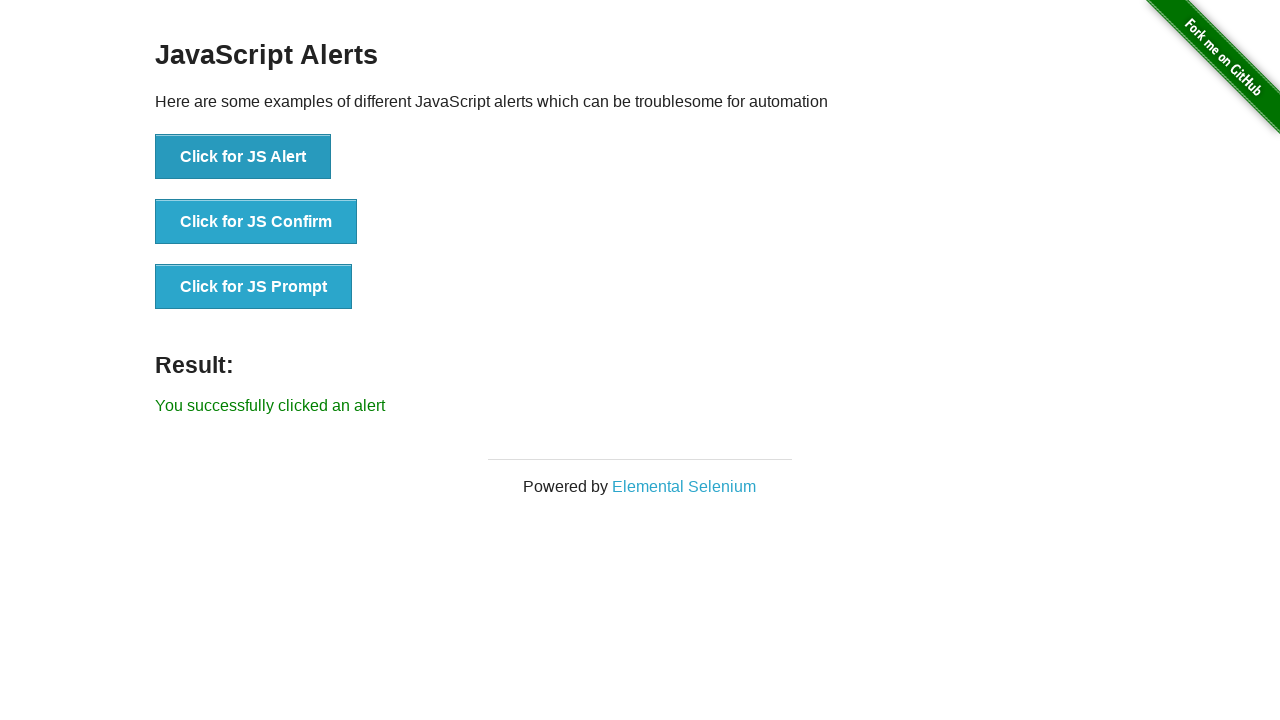

Set up dialog handler to accept alerts
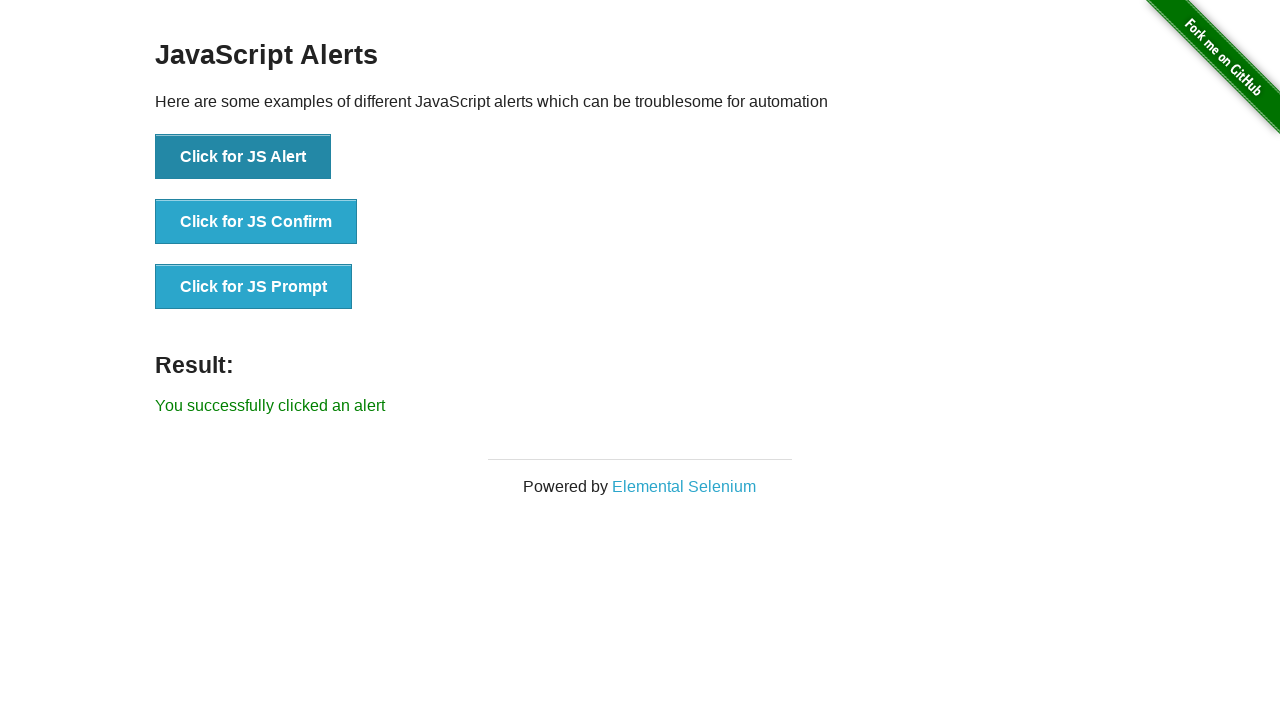

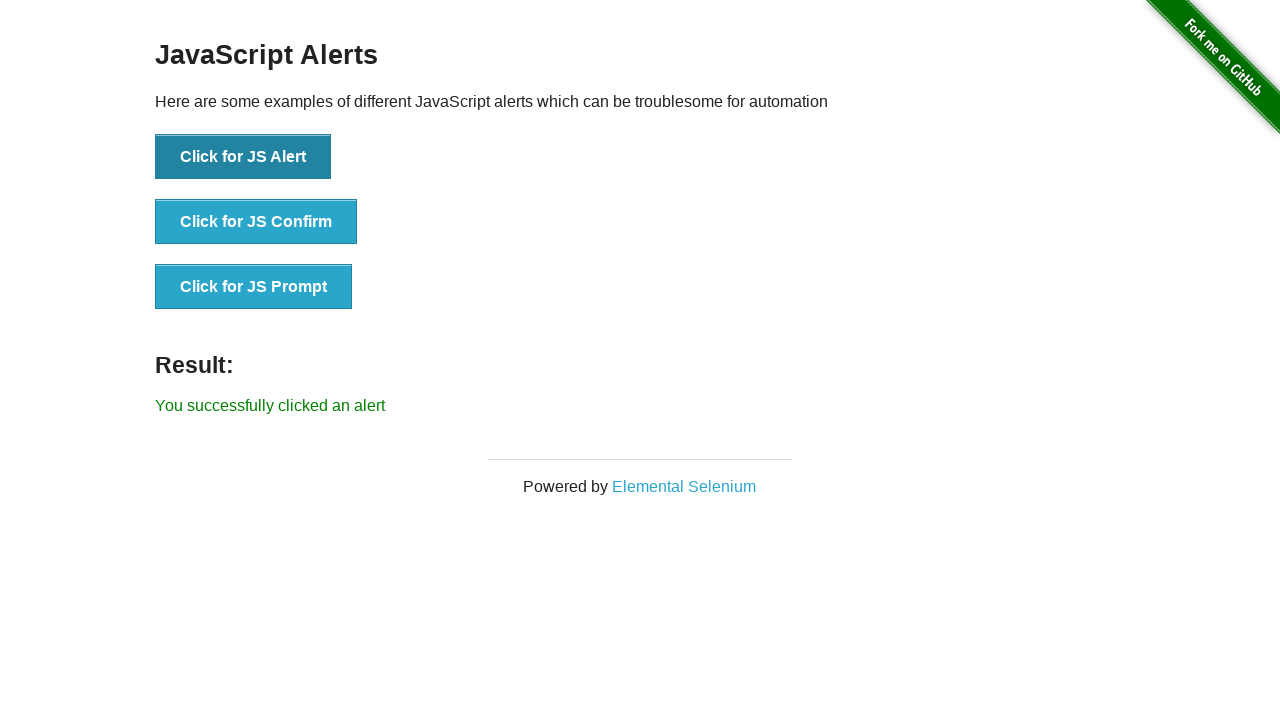